Tests the More link by clicking it and navigating back

Starting URL: http://www.zombieipsum.com/

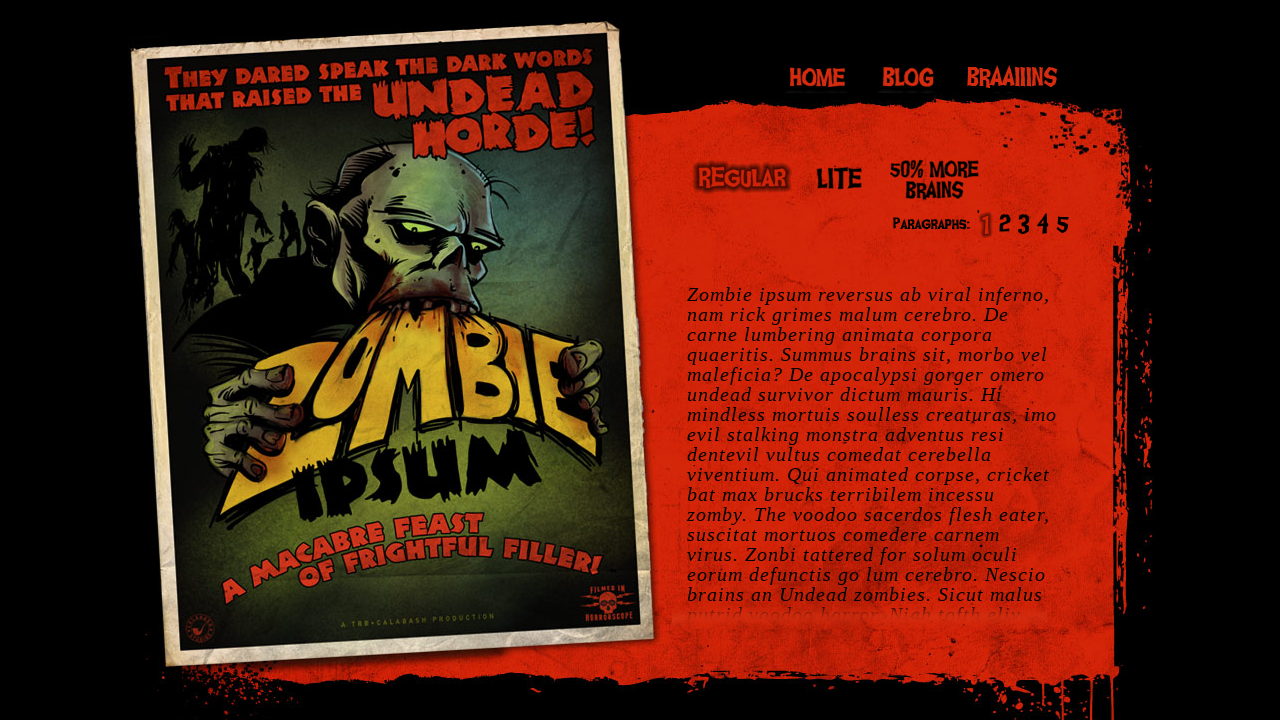

Clicked on More link at (936, 180) on #more
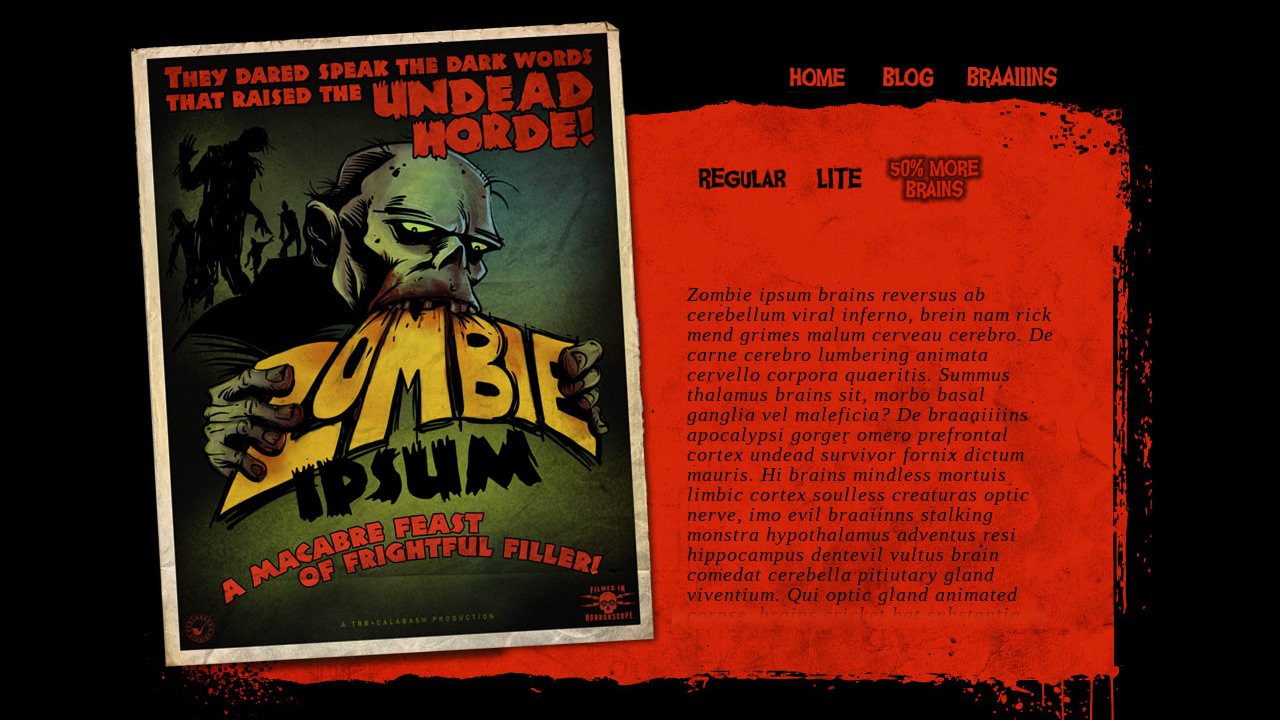

Navigated back to previous page
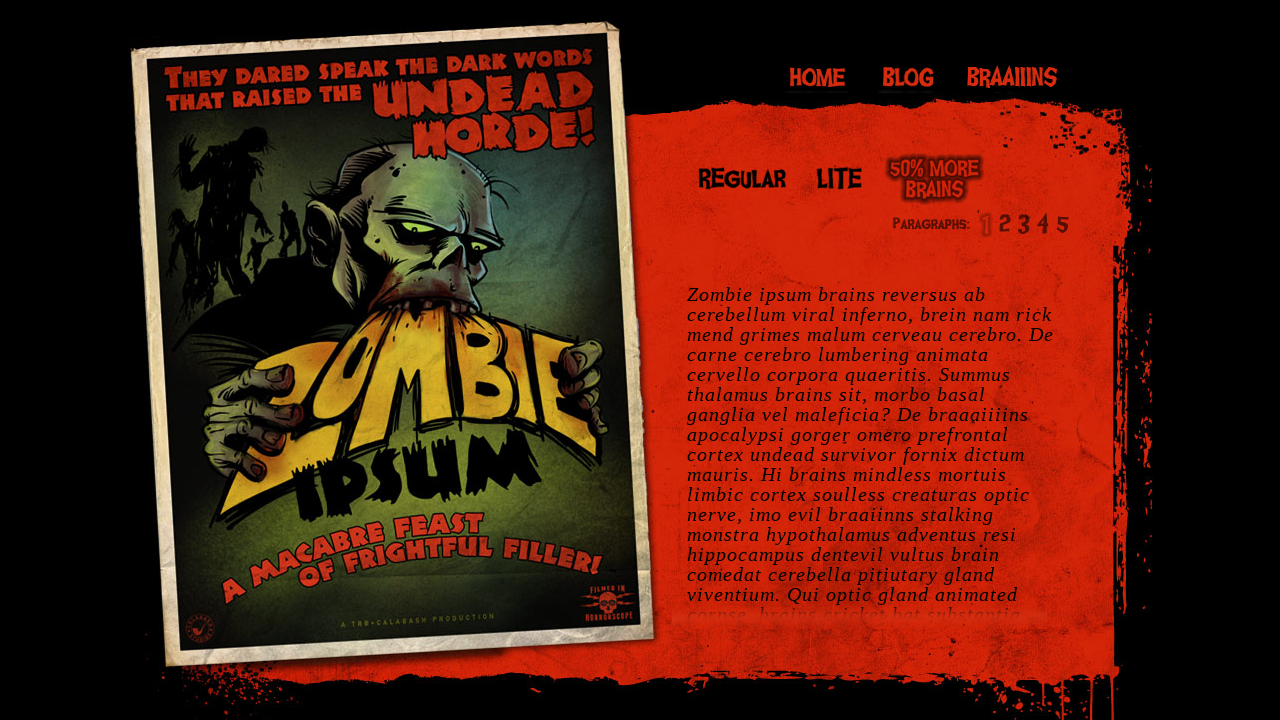

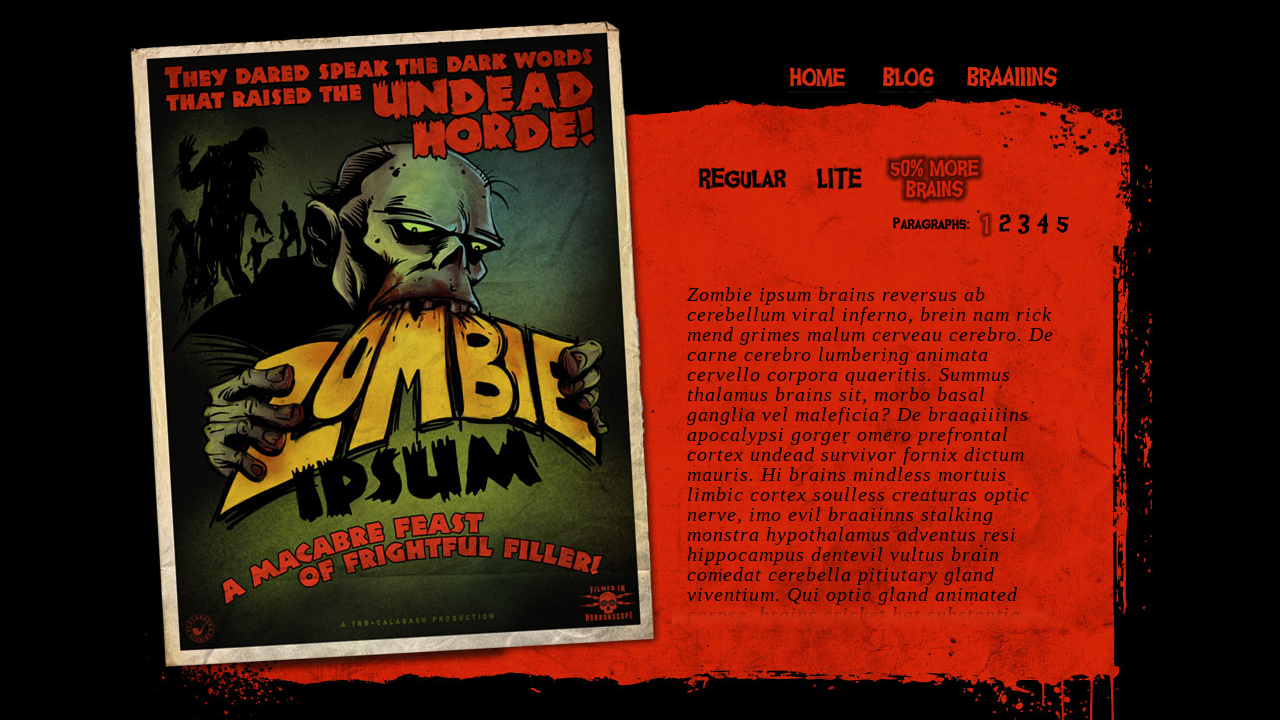